Tests radio button functionality by locating and clicking a radio button element

Starting URL: https://demoqa.com/radio-button

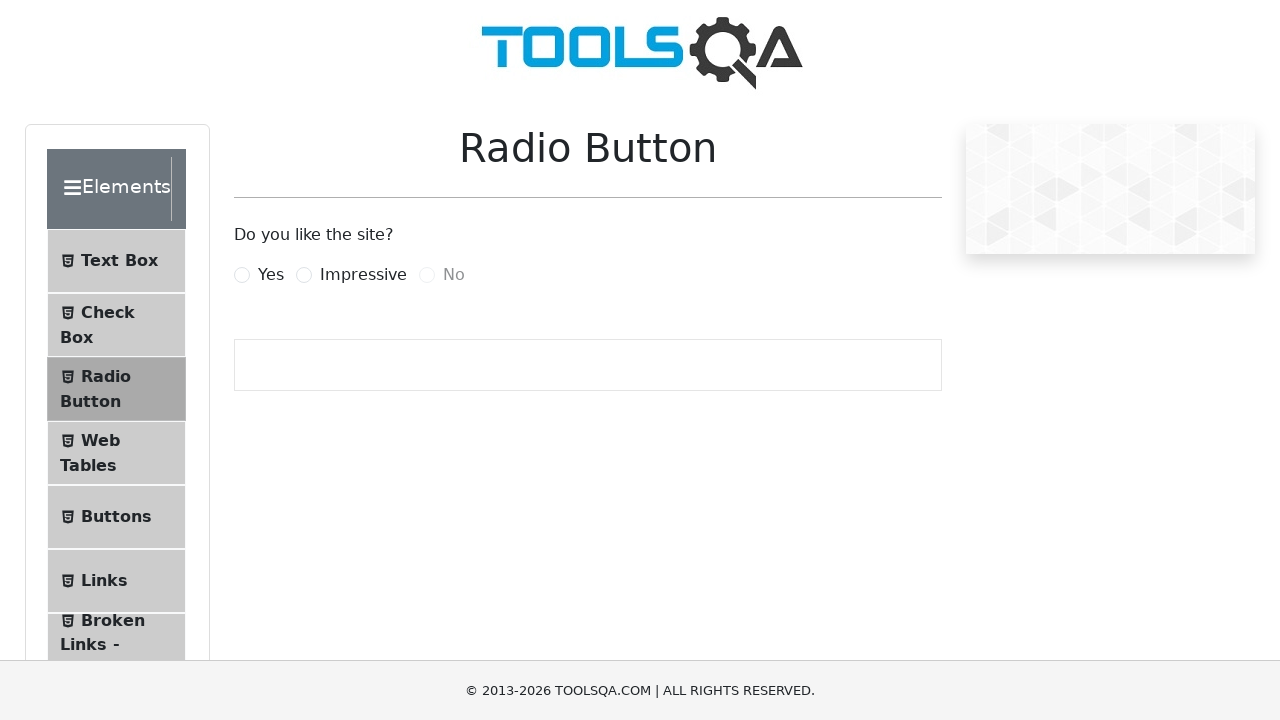

Clicked radio button element with name 'like' at (242, 275) on input[type='radio'][name='like']
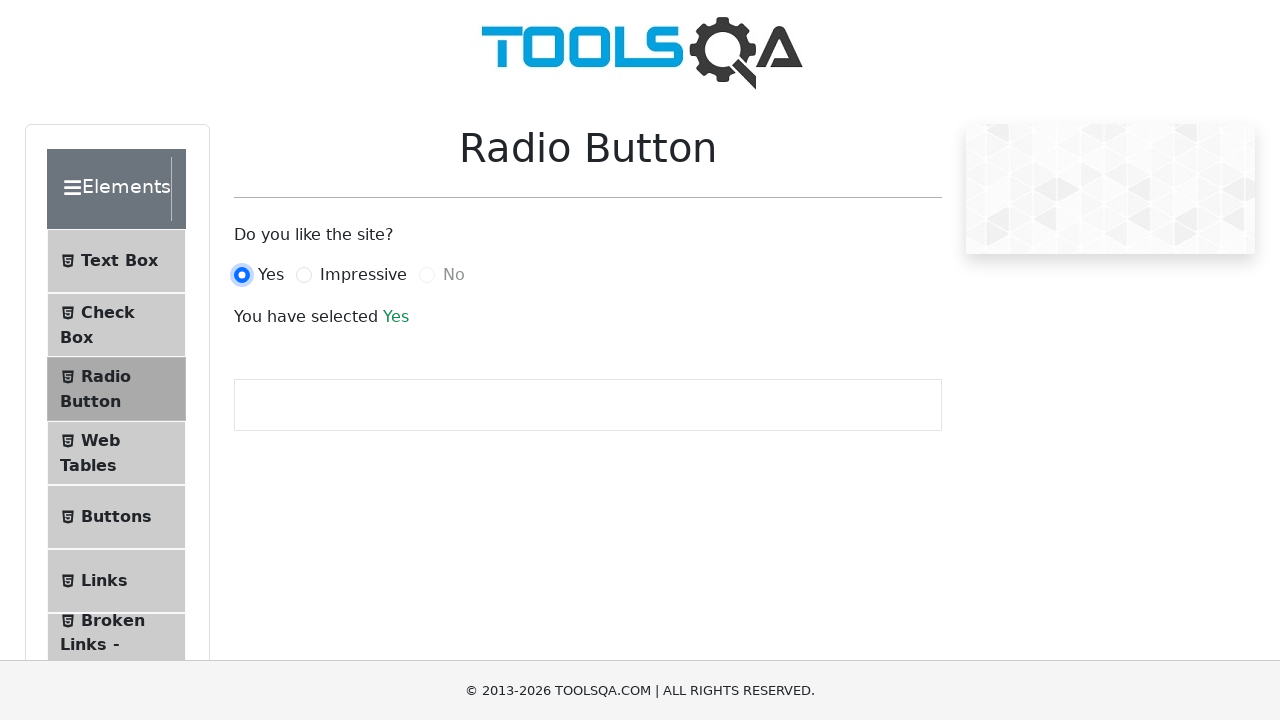

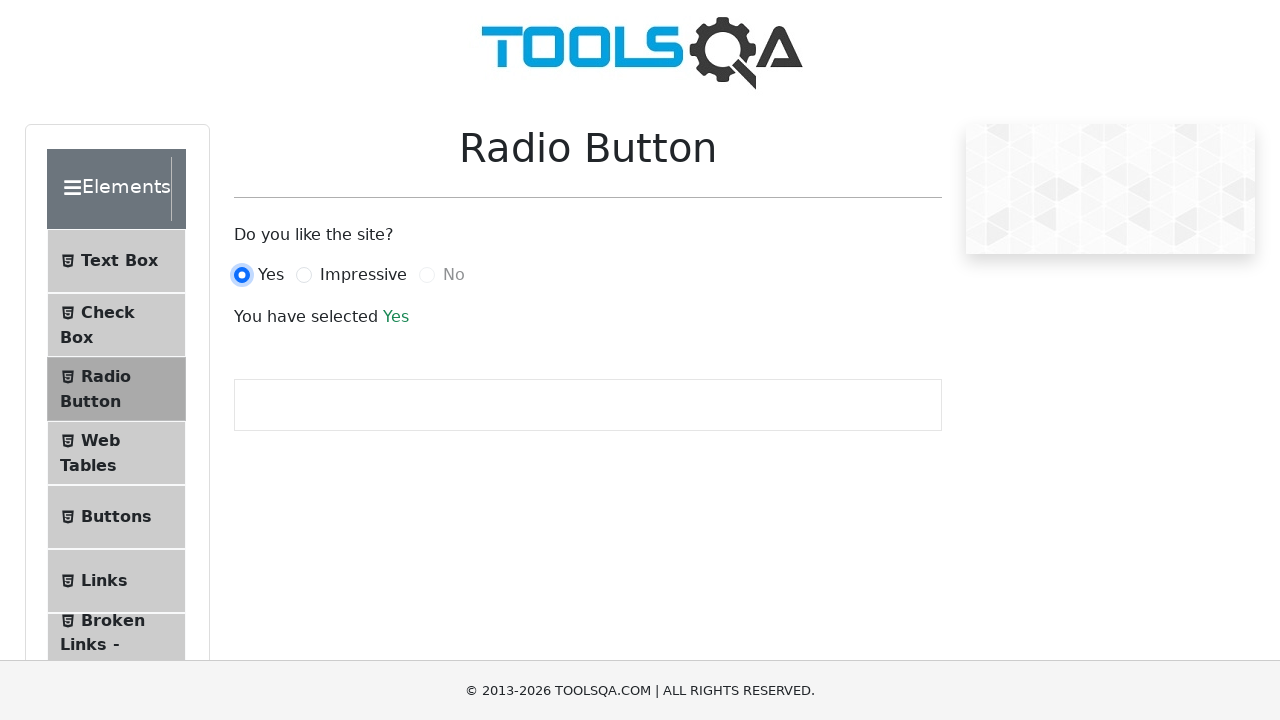